Fills in username field on registration form

Starting URL: https://www.advantageonlineshopping.com/#/register

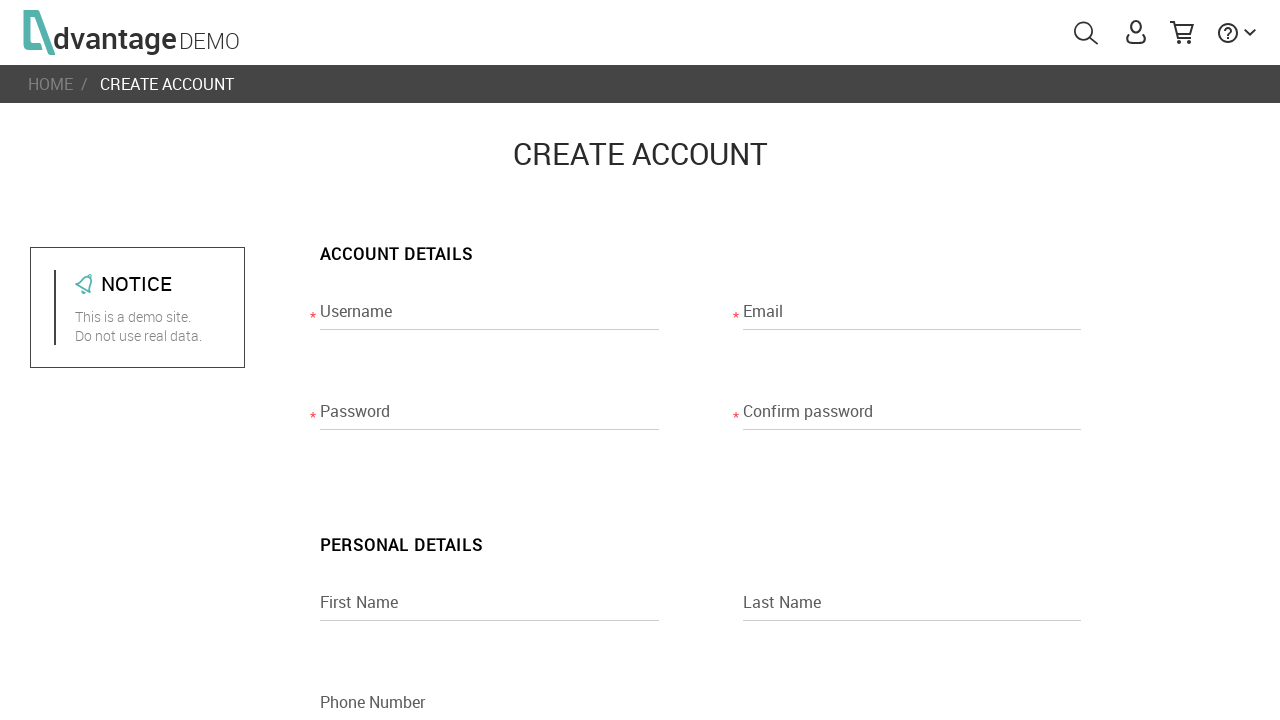

Filled username field with 'ybraya13' on registration form on input[name='usernameRegisterPage']
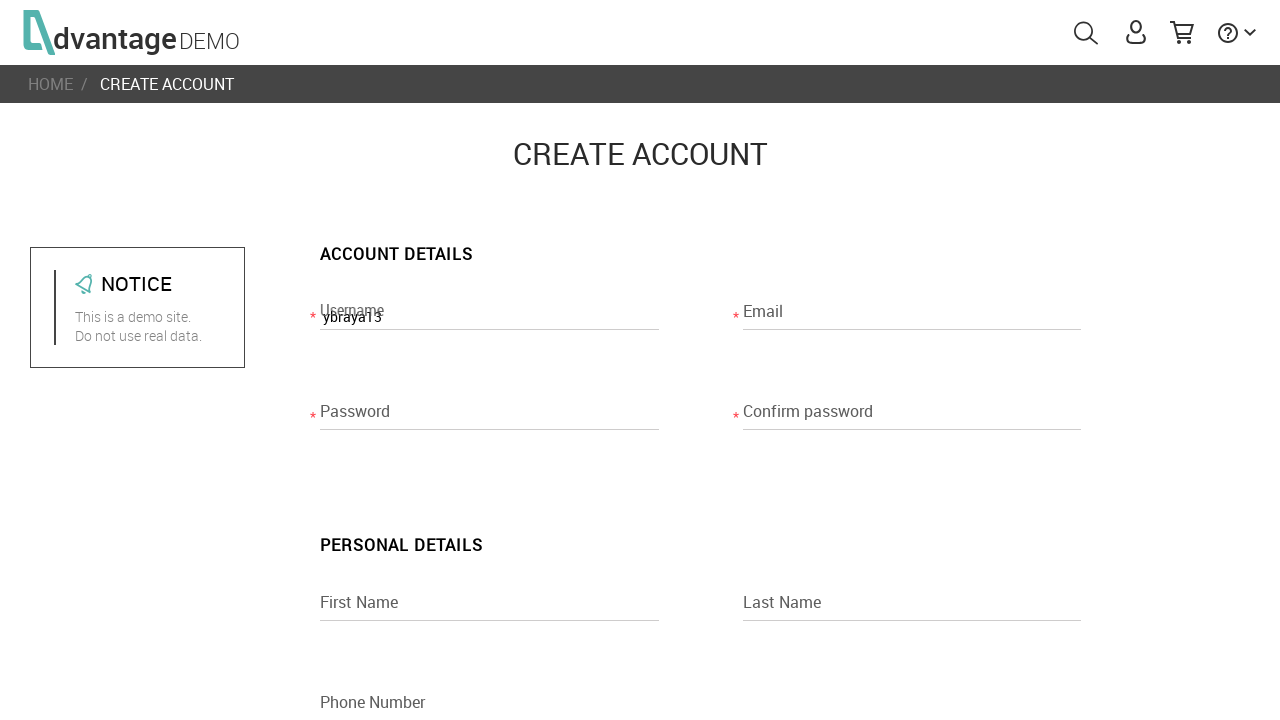

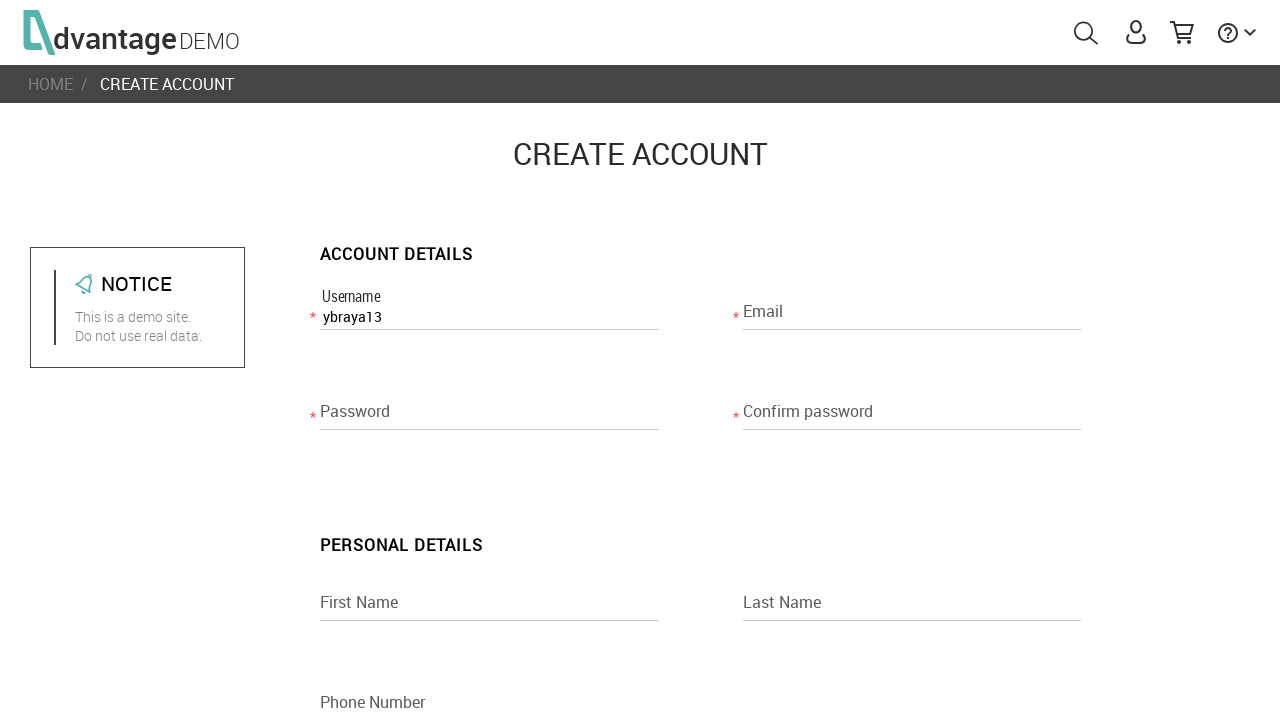